Tests JavaScript confirm alert handling by clicking a button that triggers a confirm dialog and dismissing it

Starting URL: https://www.hyrtutorials.com/p/alertsdemo.html

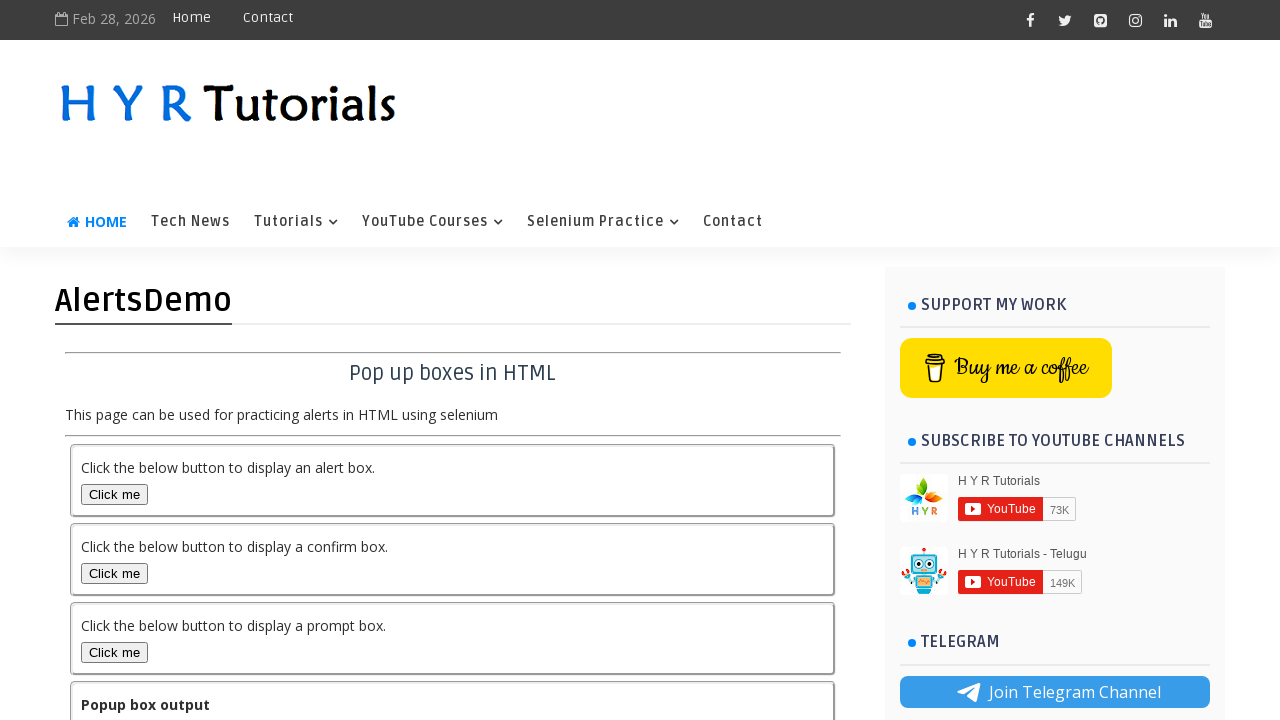

Clicked the confirm box button to trigger the alert dialog at (114, 573) on #confirmBox
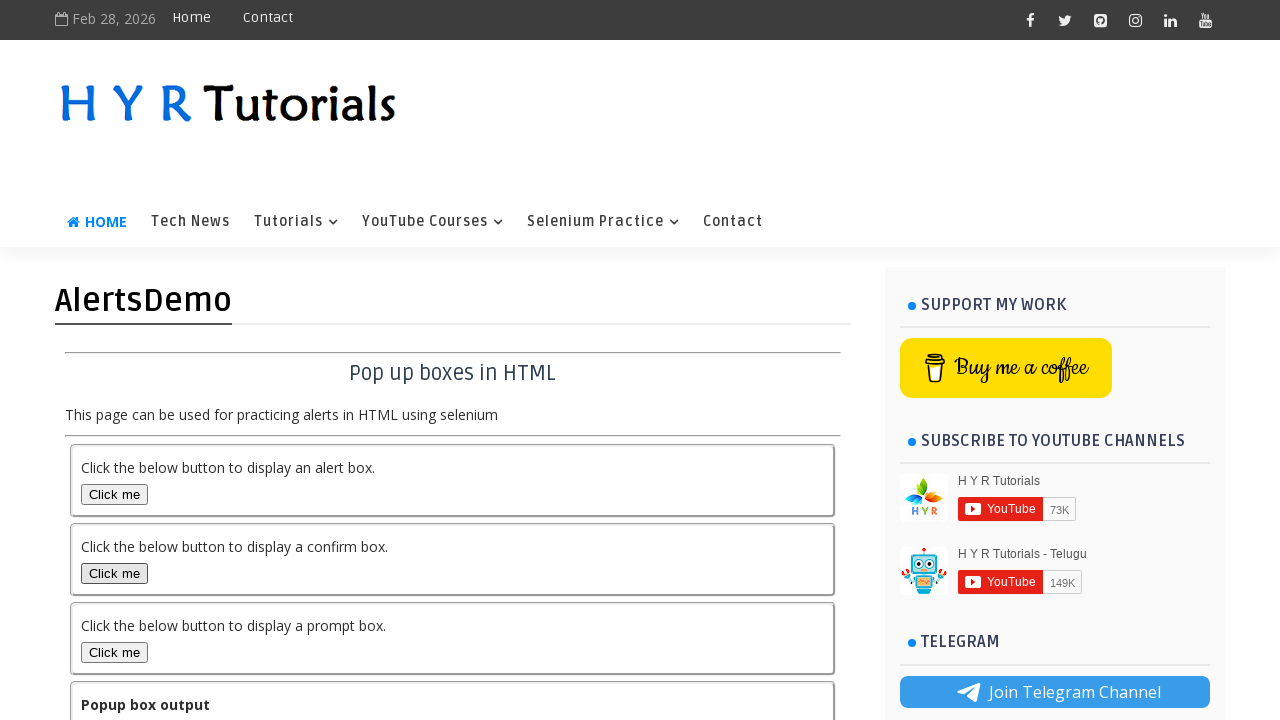

Set up dialog handler to dismiss any alerts
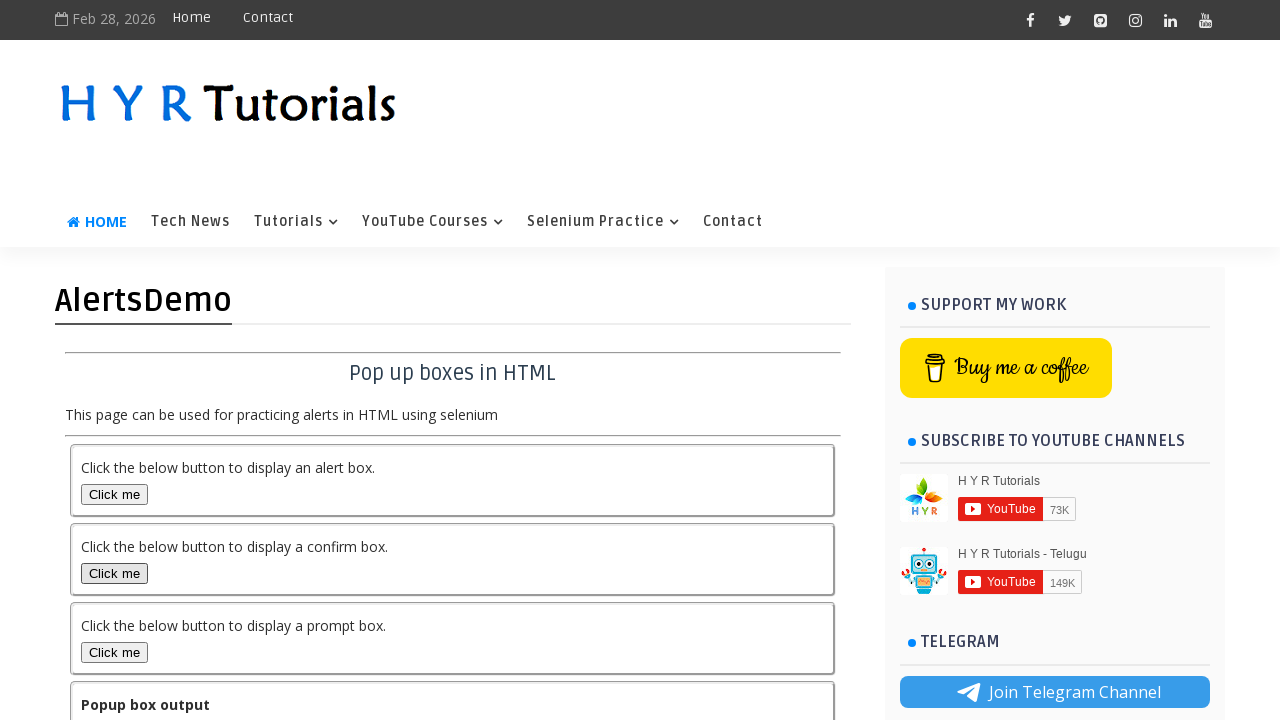

Set up one-time dialog handler to dismiss the next alert
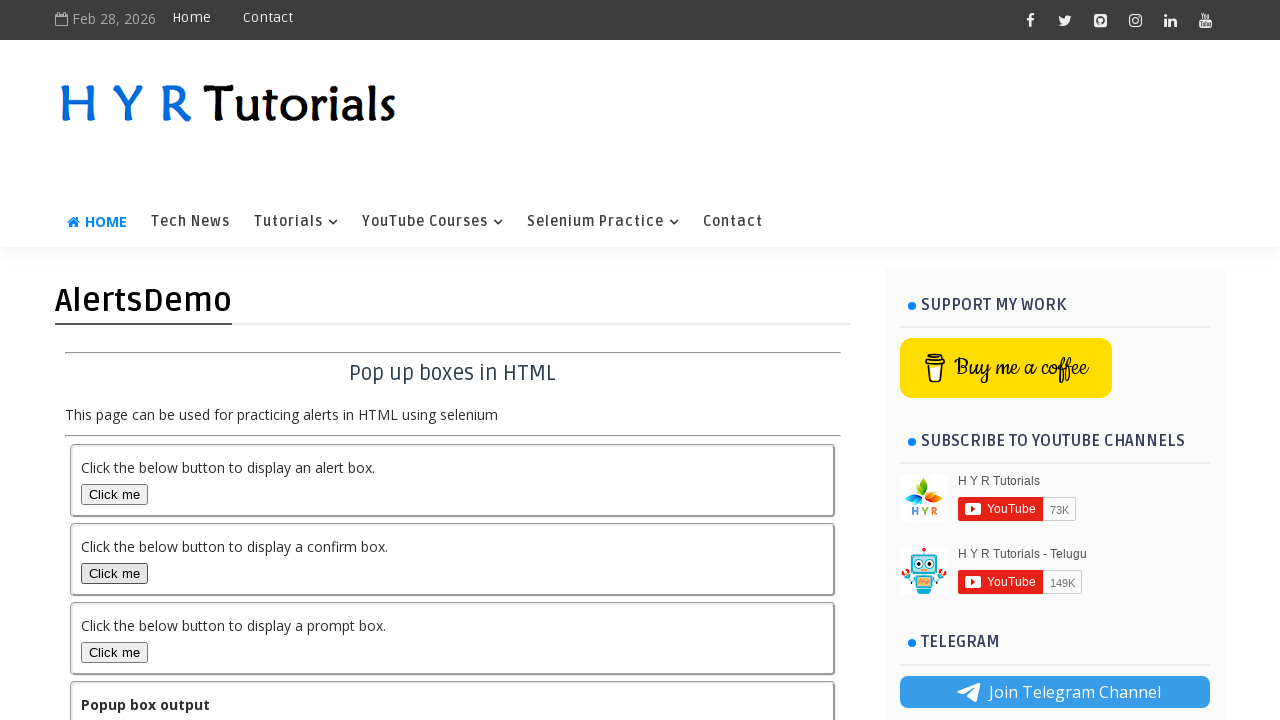

Clicked the confirm box button and dismissed the resulting dialog at (114, 573) on #confirmBox
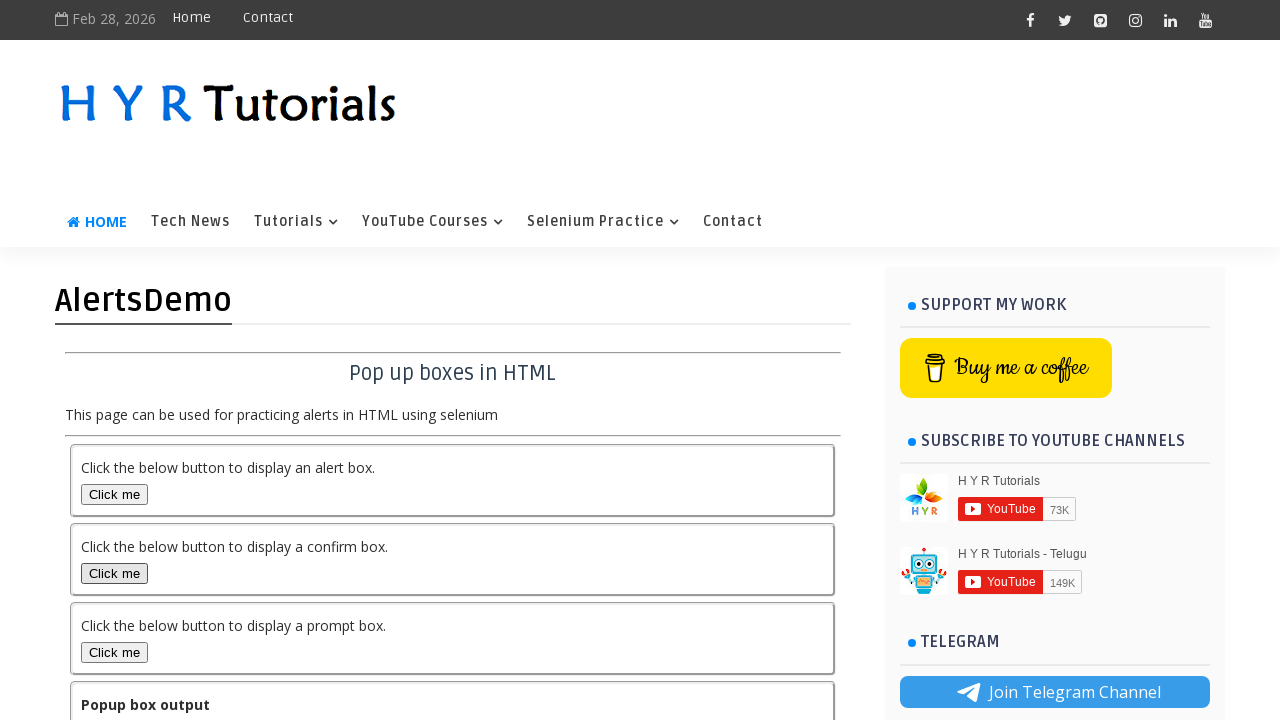

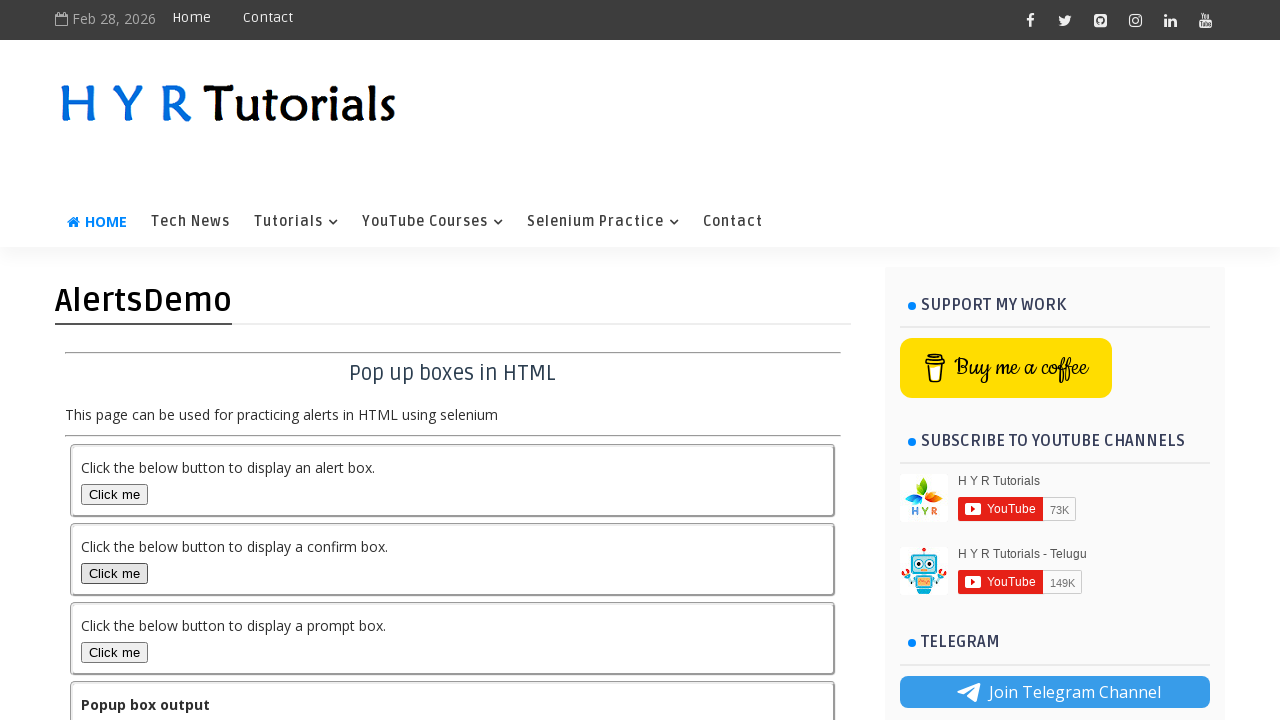